Verifies that the username field placeholder shows "Mobile phone" when Phone tab is selected

Starting URL: https://b2c.passport.rt.ru

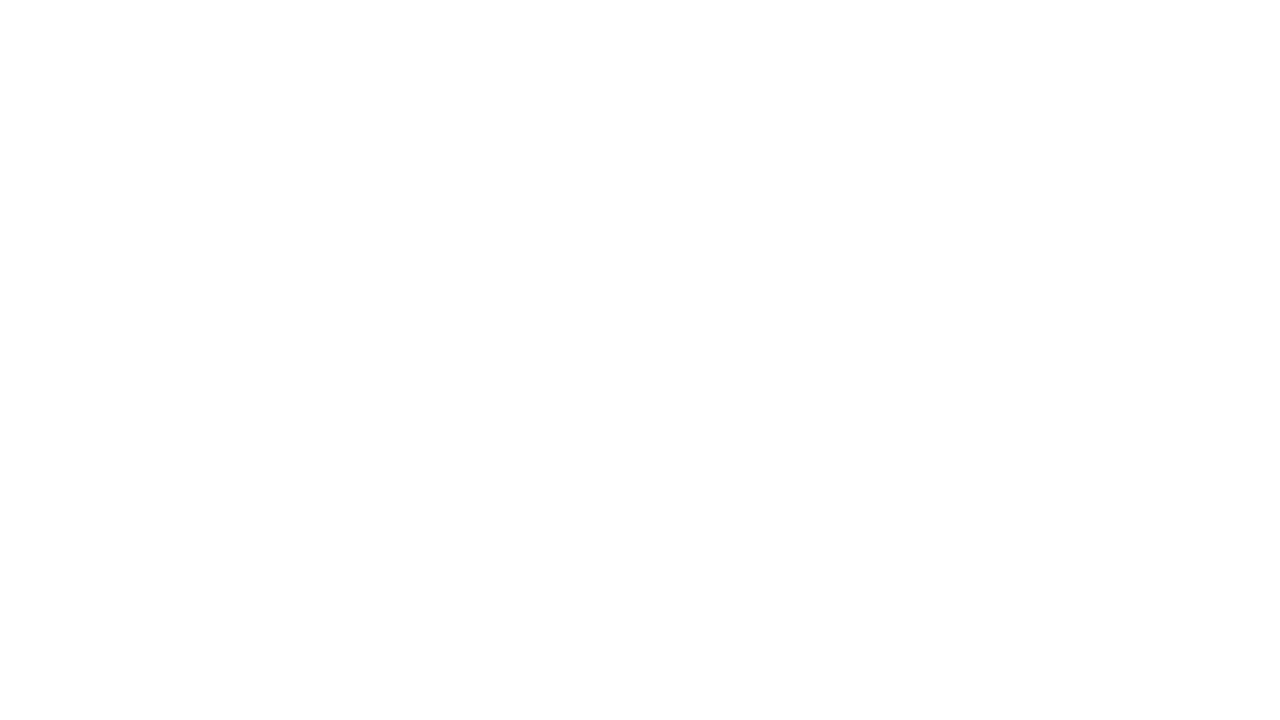

Clicked on Phone tab at (800, 171) on #t-btn-tab-phone
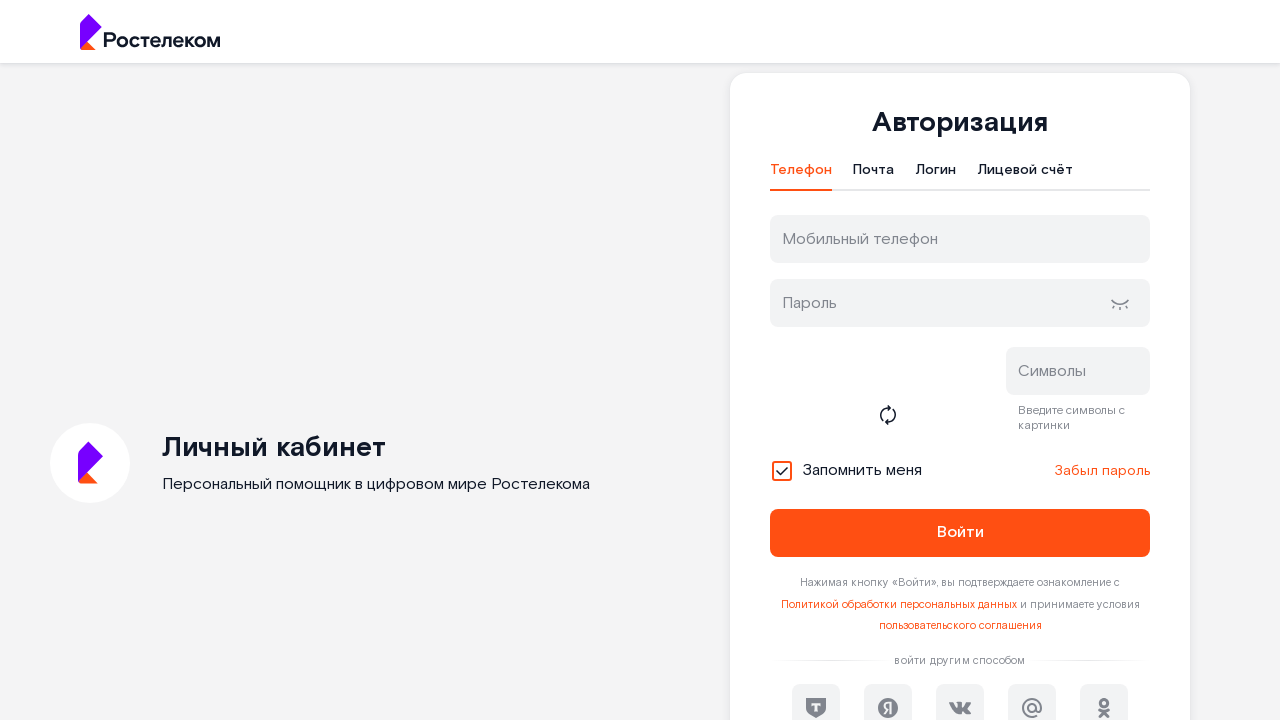

Located username input parent element
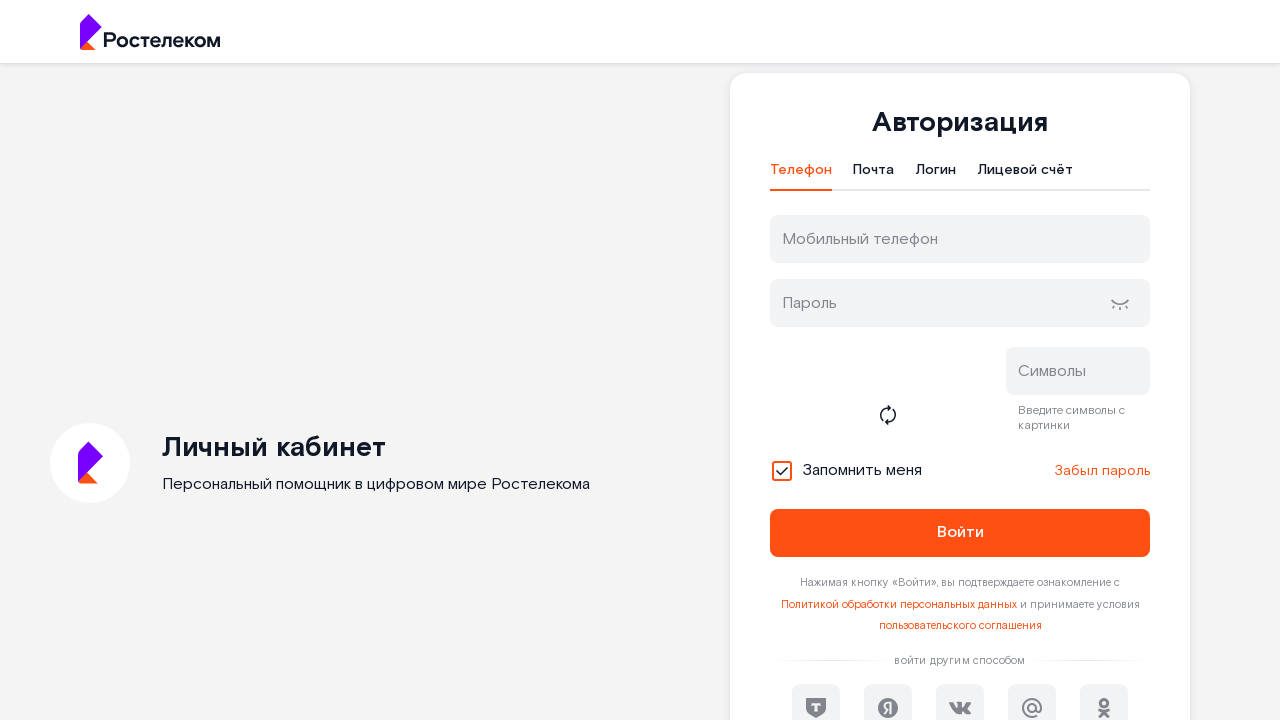

Located placeholder element
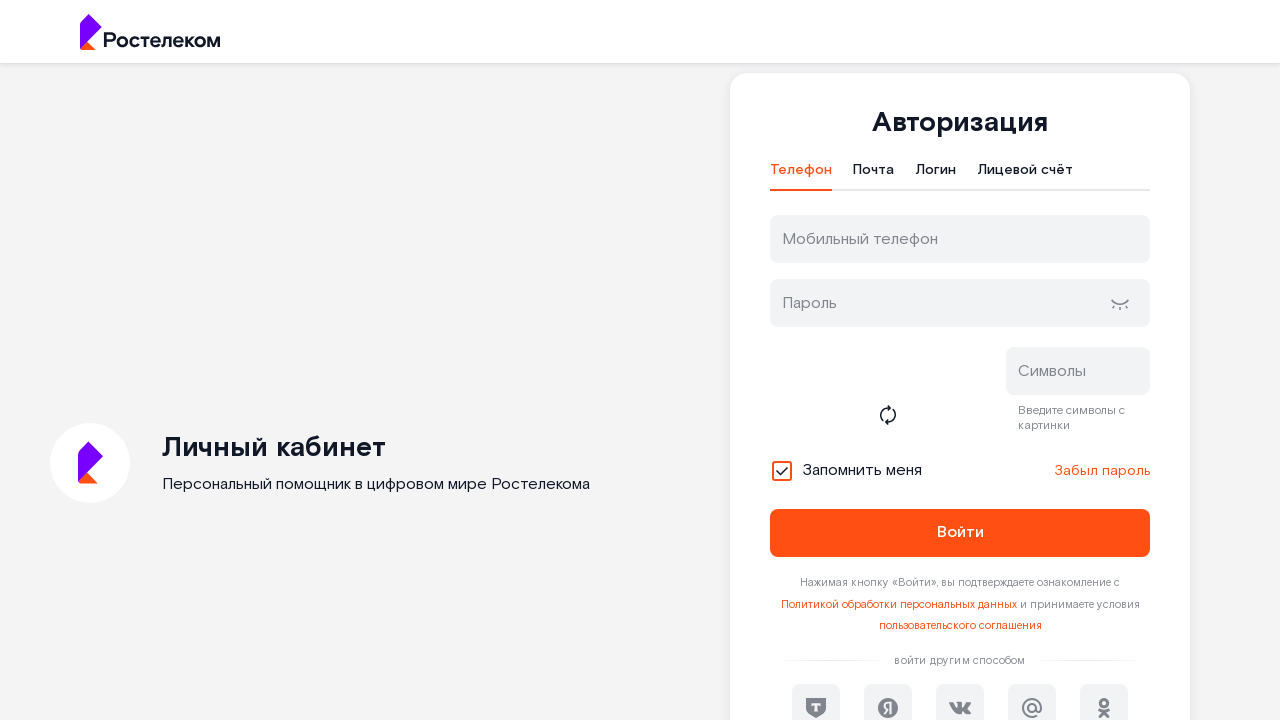

Verified that username field placeholder shows 'Мобильный телефон' (Mobile phone) when Phone tab is selected
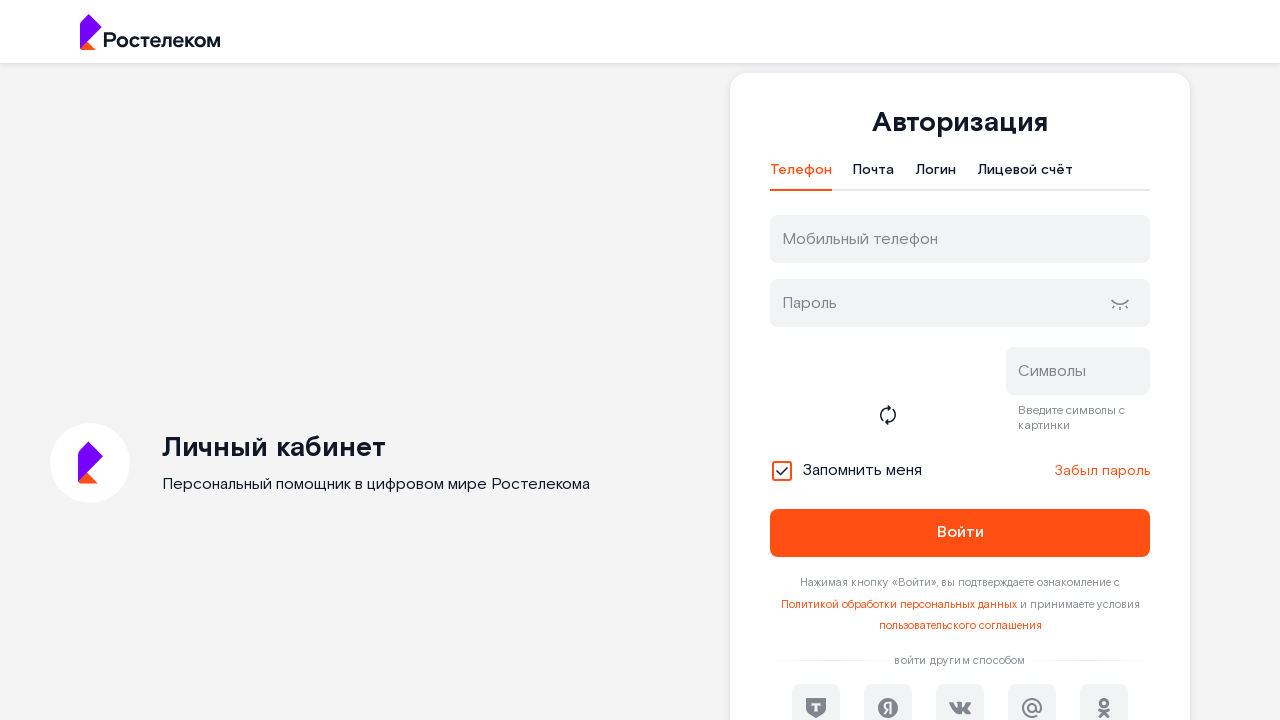

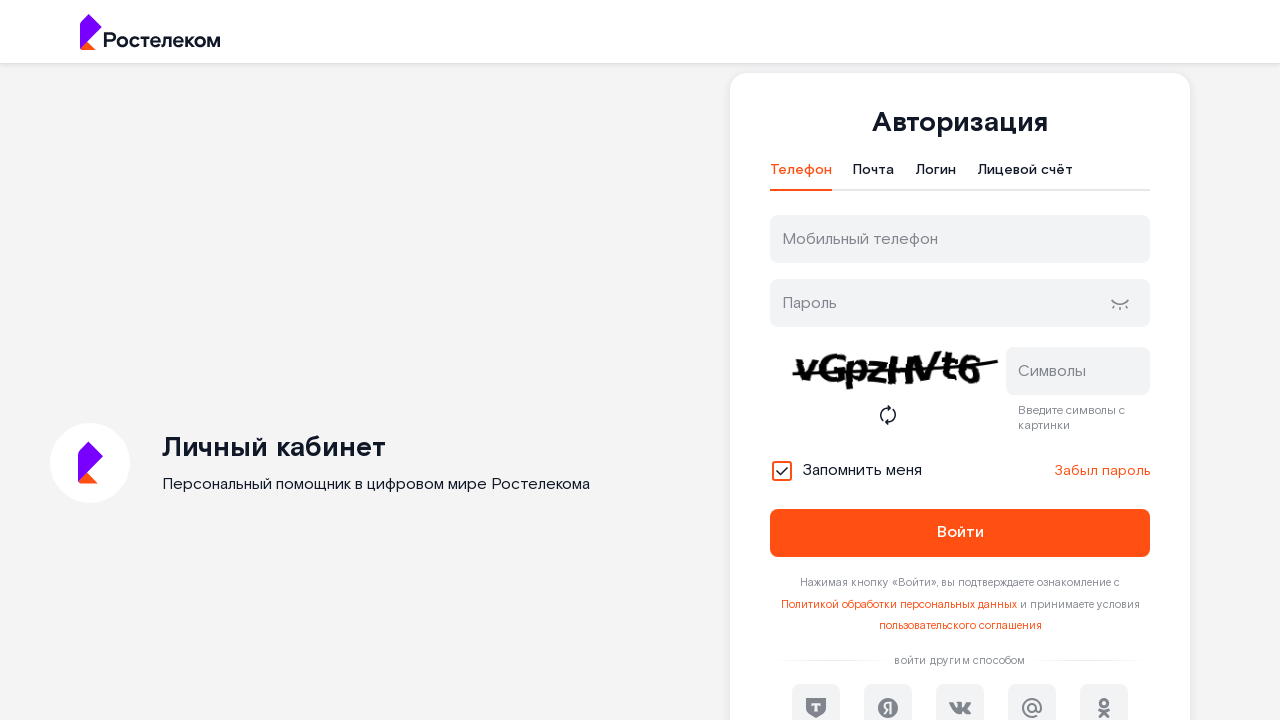